Tests drag and drop functionality within an iframe on the jQuery UI demo page by dragging one element and dropping it onto another

Starting URL: https://jqueryui.com/droppable/

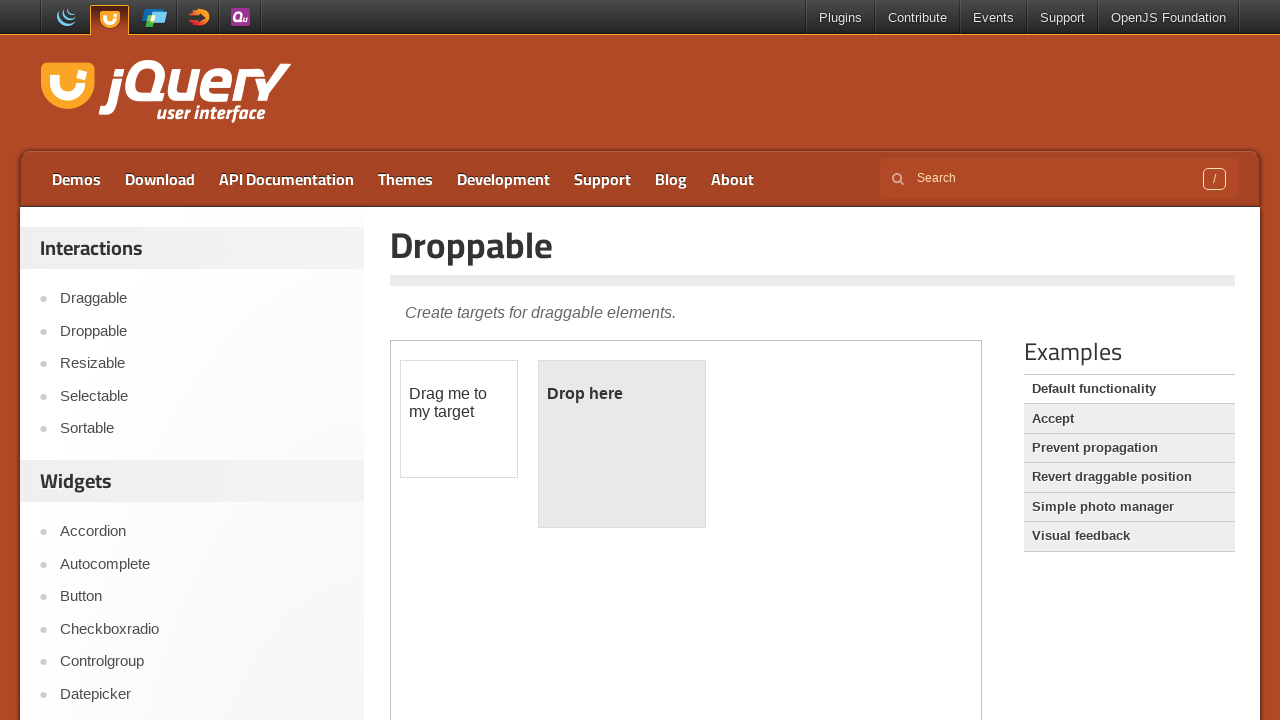

Navigated to jQuery UI droppable demo page
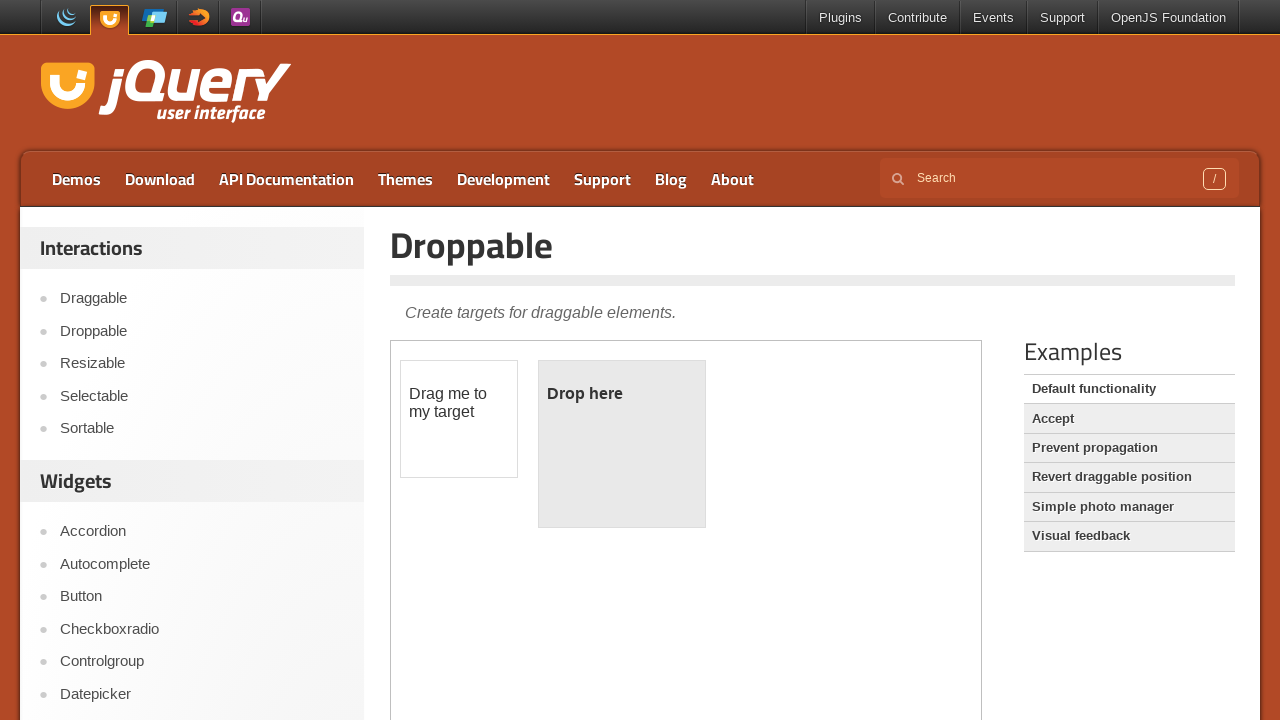

Located iframe containing drag and drop demo
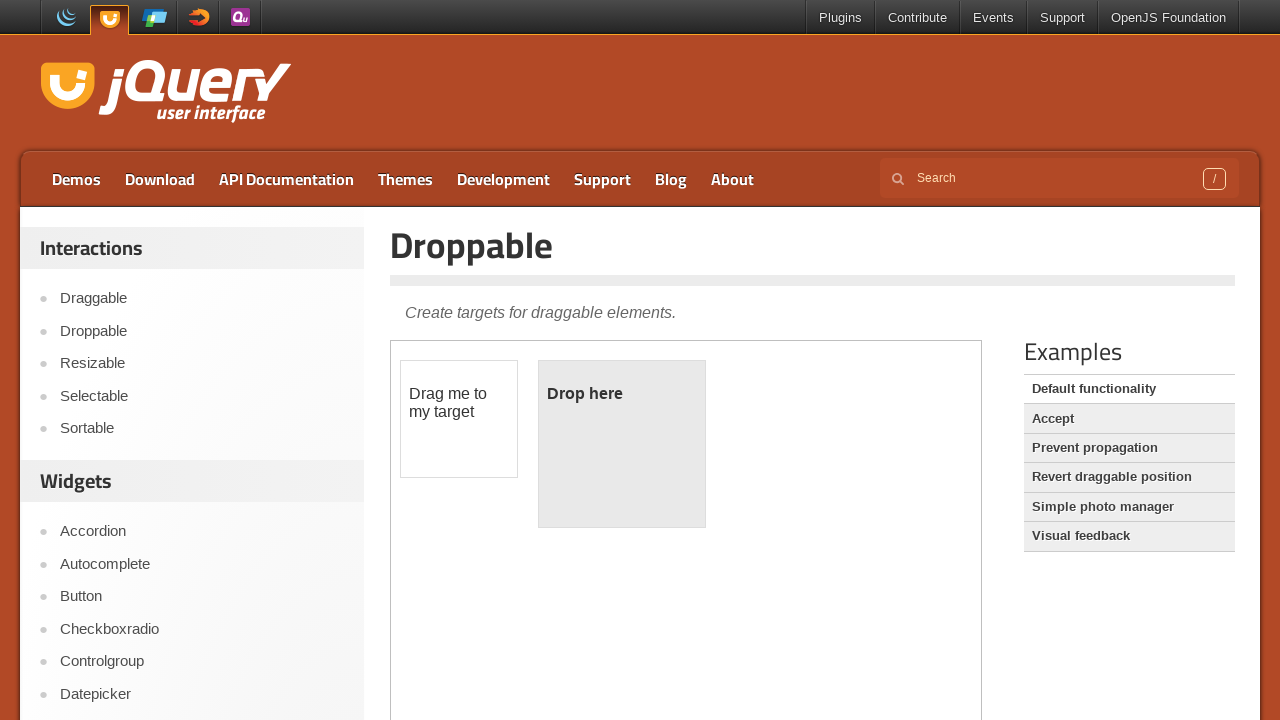

Located draggable element
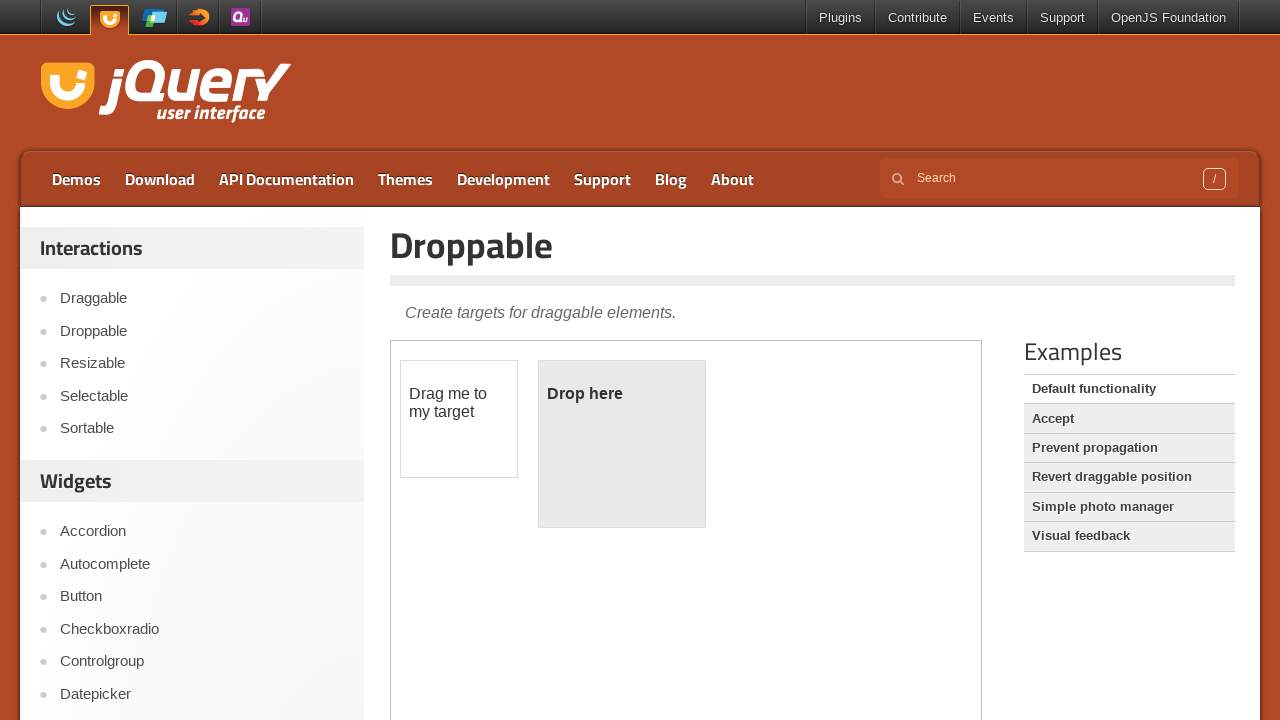

Located droppable element
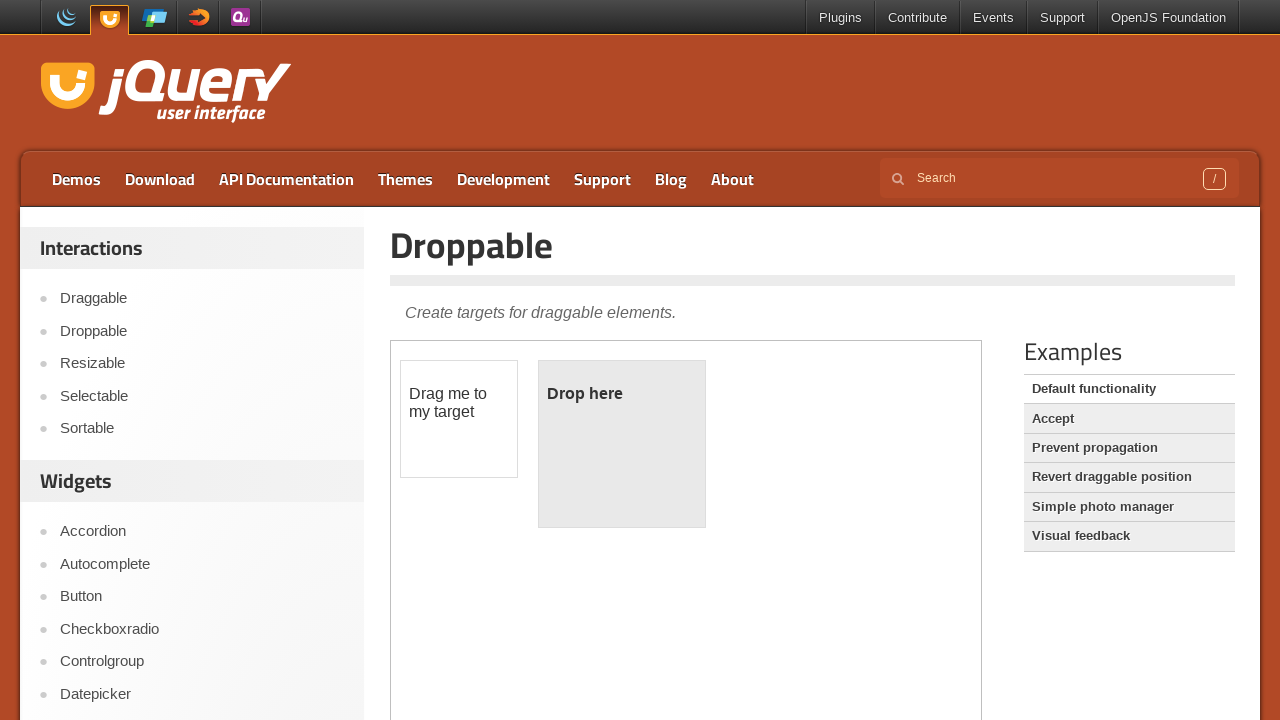

Dragged draggable element onto droppable element at (622, 444)
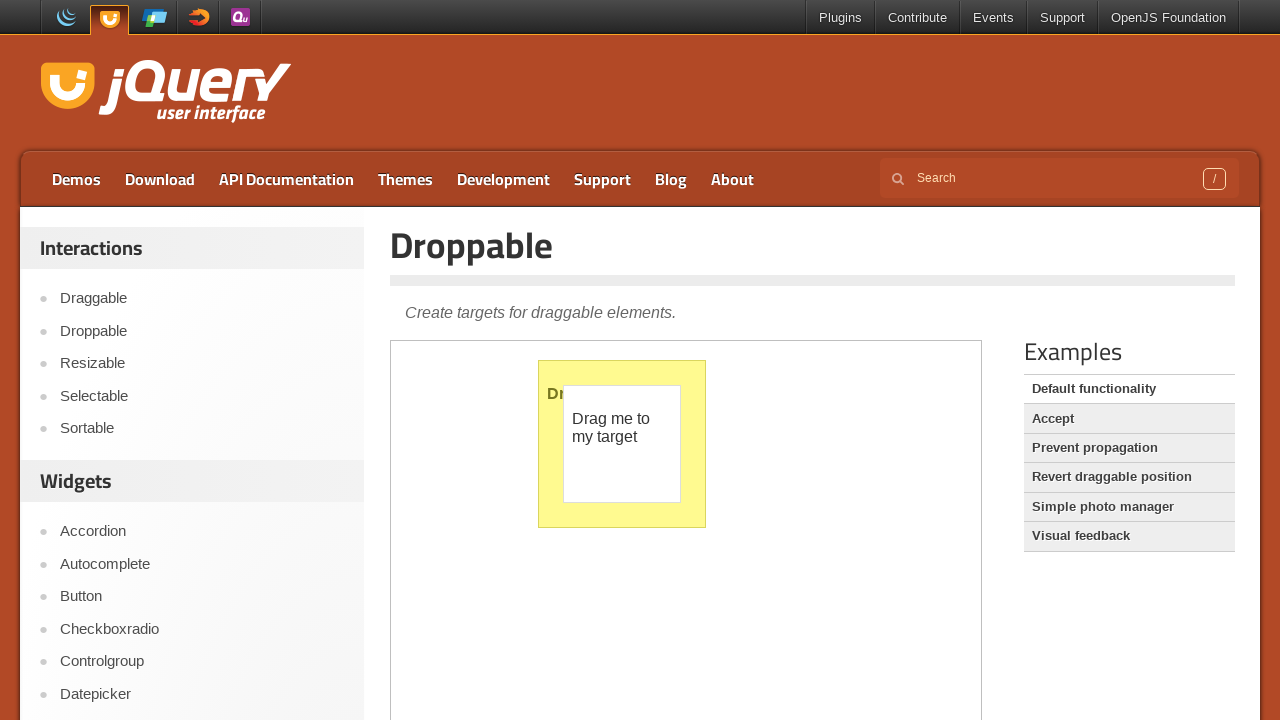

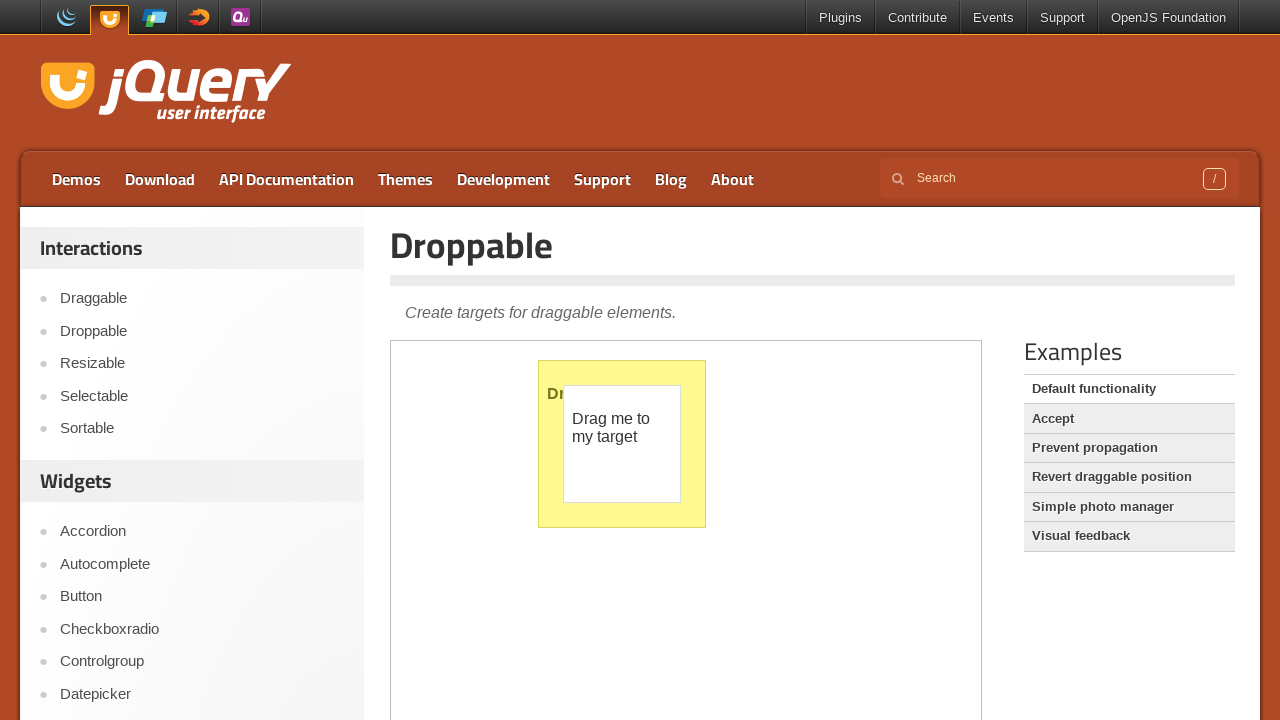